Tests window handling by opening a social media link in a new tab, switching to it, then switching back to the main window

Starting URL: https://etrain.info/in

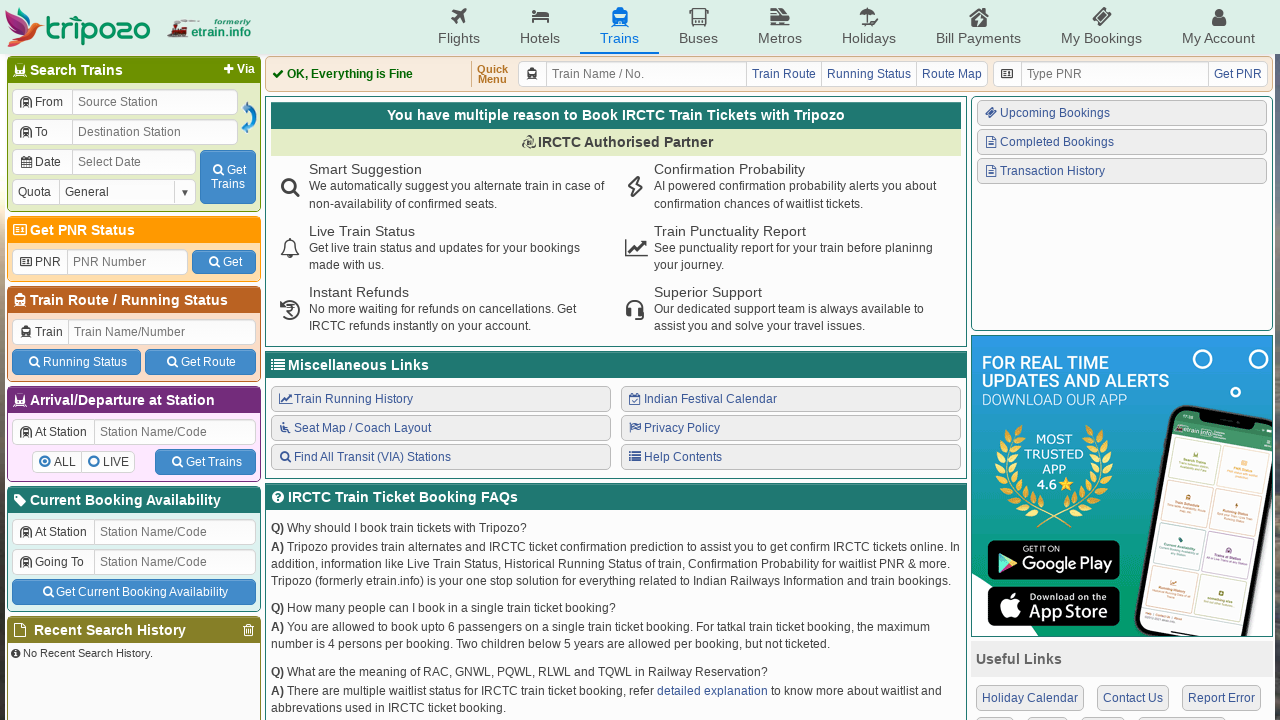

Clicked social media link in 'Connect With Us' section to open new tab at (1074, 536) on xpath=//div[p[text()='Connect With Us']]/div/a[3]
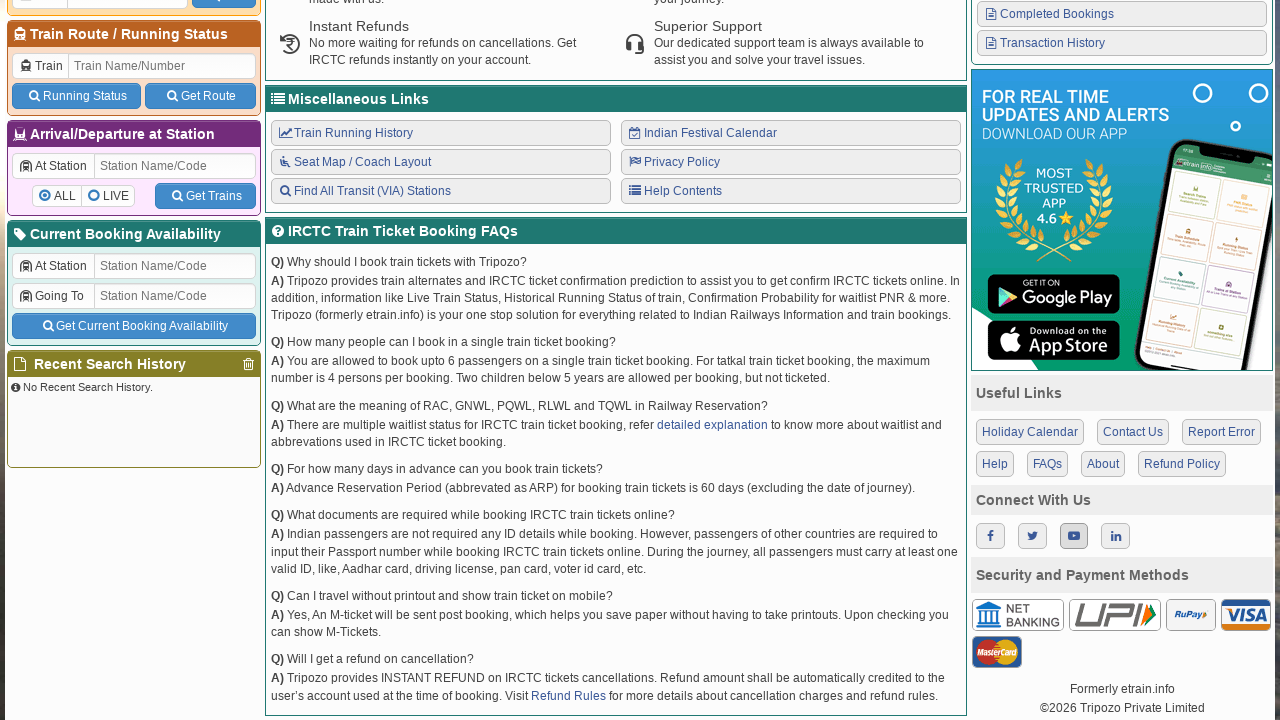

New page/tab opened and captured
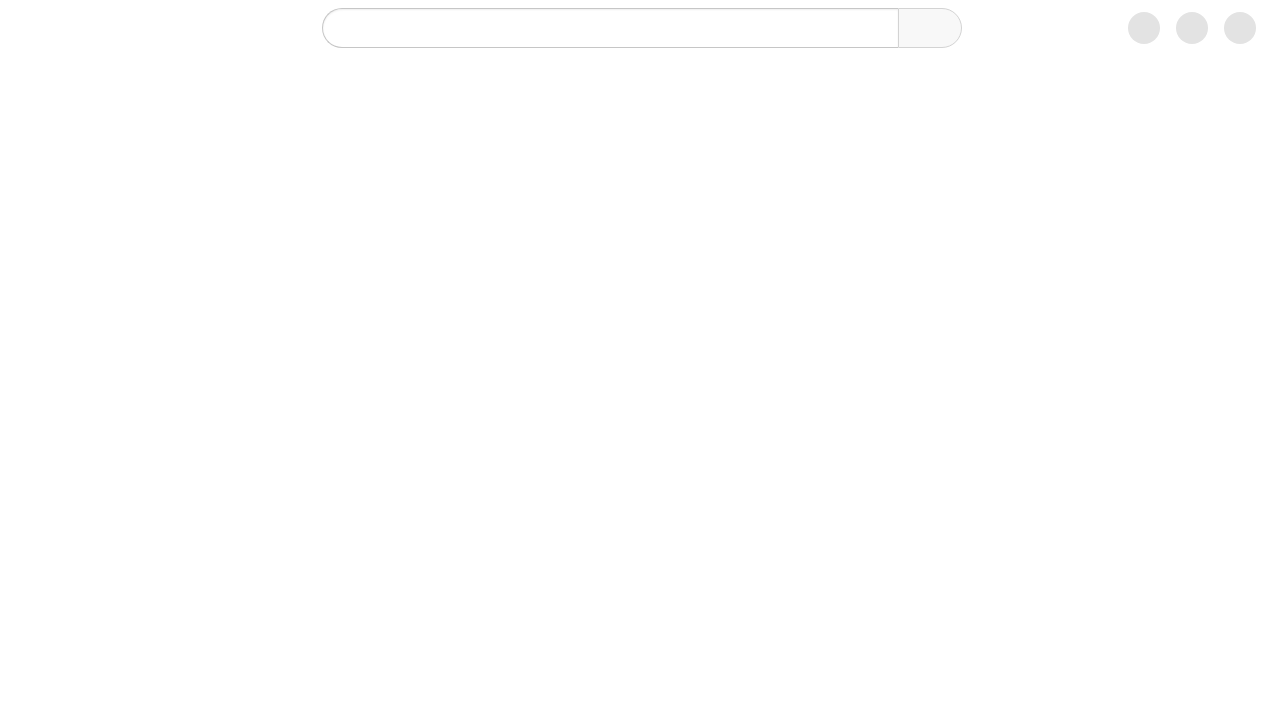

Retrieved new page title: Tripozo - YouTube
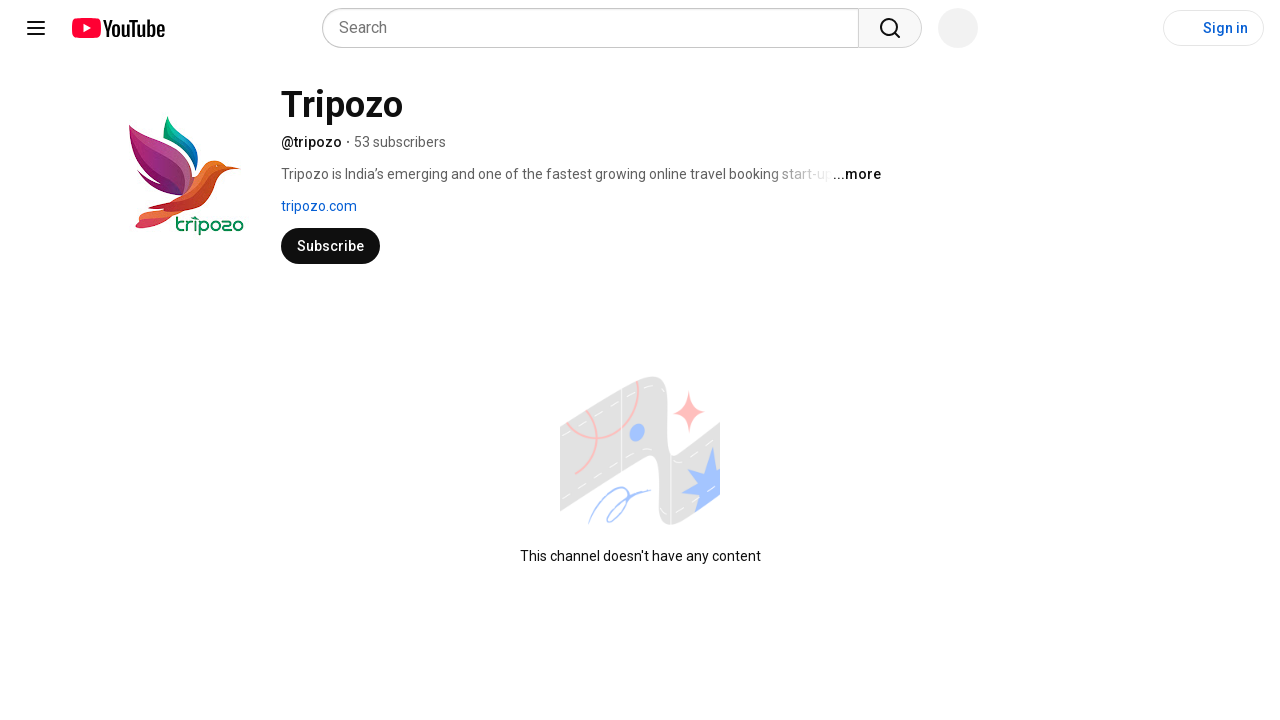

Retrieved new page URL: https://www.youtube.com/channel/UCt7m2Ymp5vMwE5880ZN_Y8A
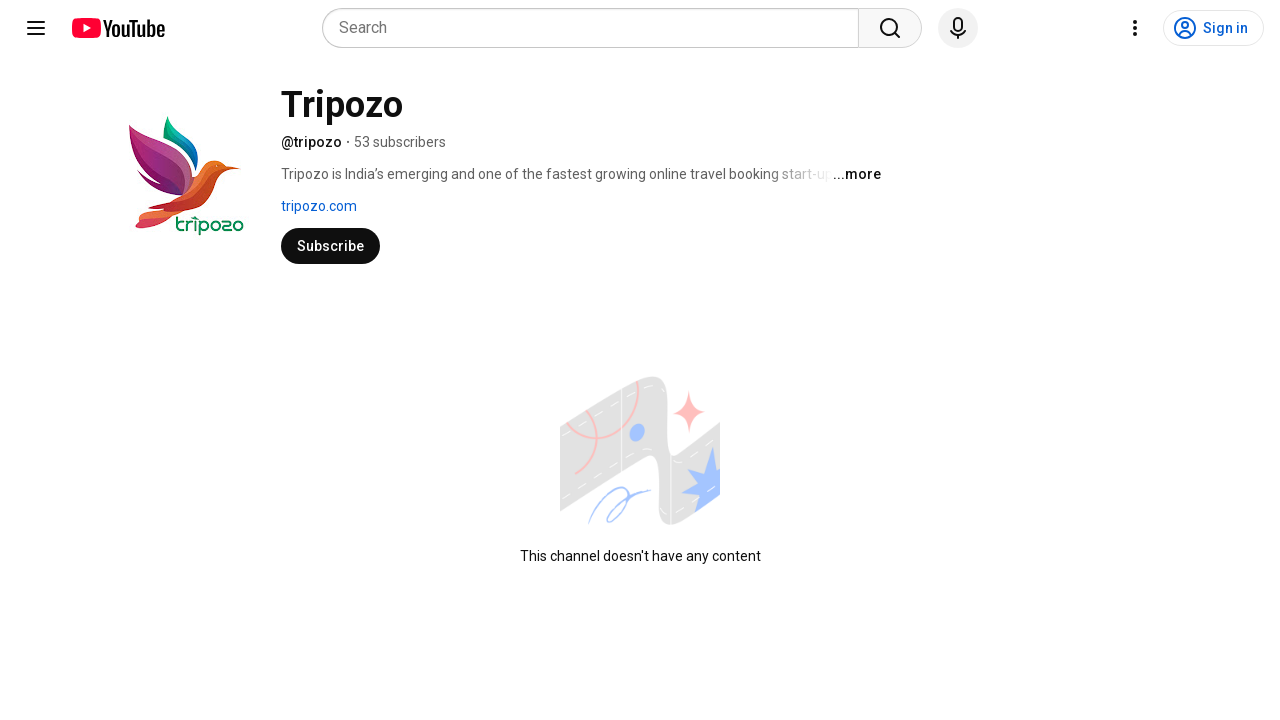

Closed the new page/tab
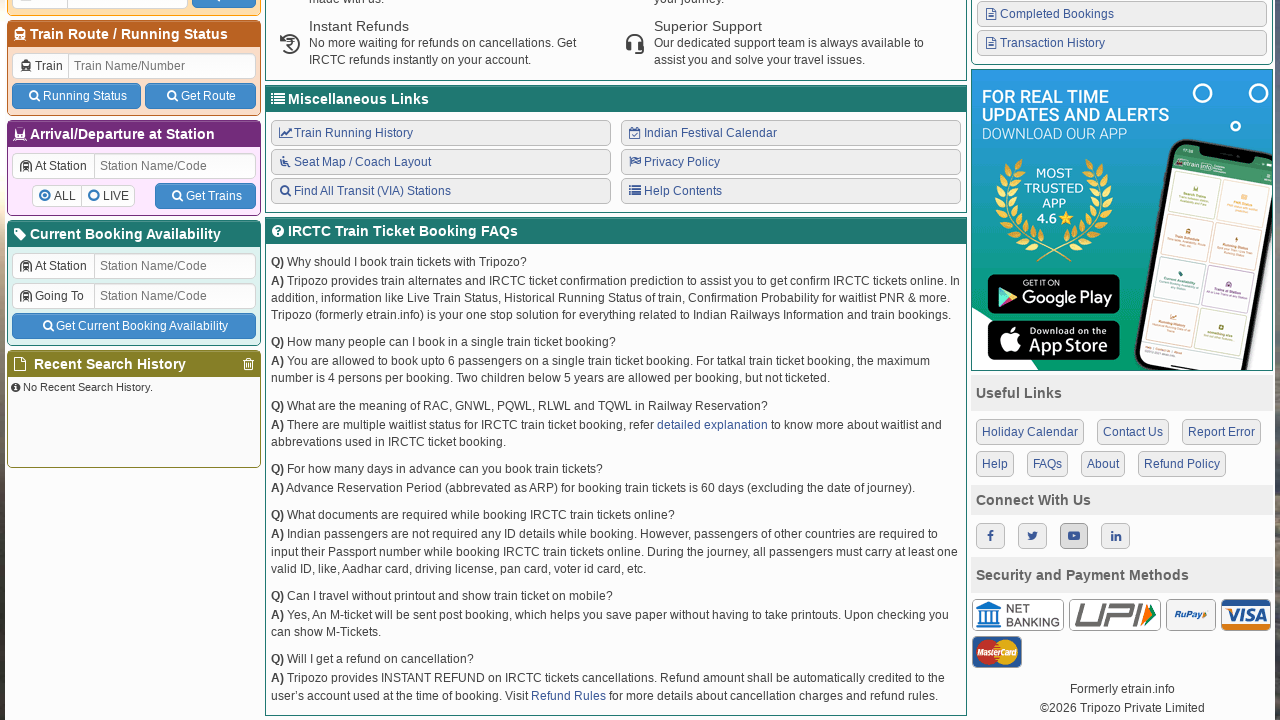

Verified original page is still active with title: Indian Railways Reservation Enquiry, IRCTC Booking, PNR Status, Live Running Status, Running History, Schedule, Route Map, Confirmation Chances, Arrival/Departure, Fare, Indian Rail - etrain.info : Complete Railway Information
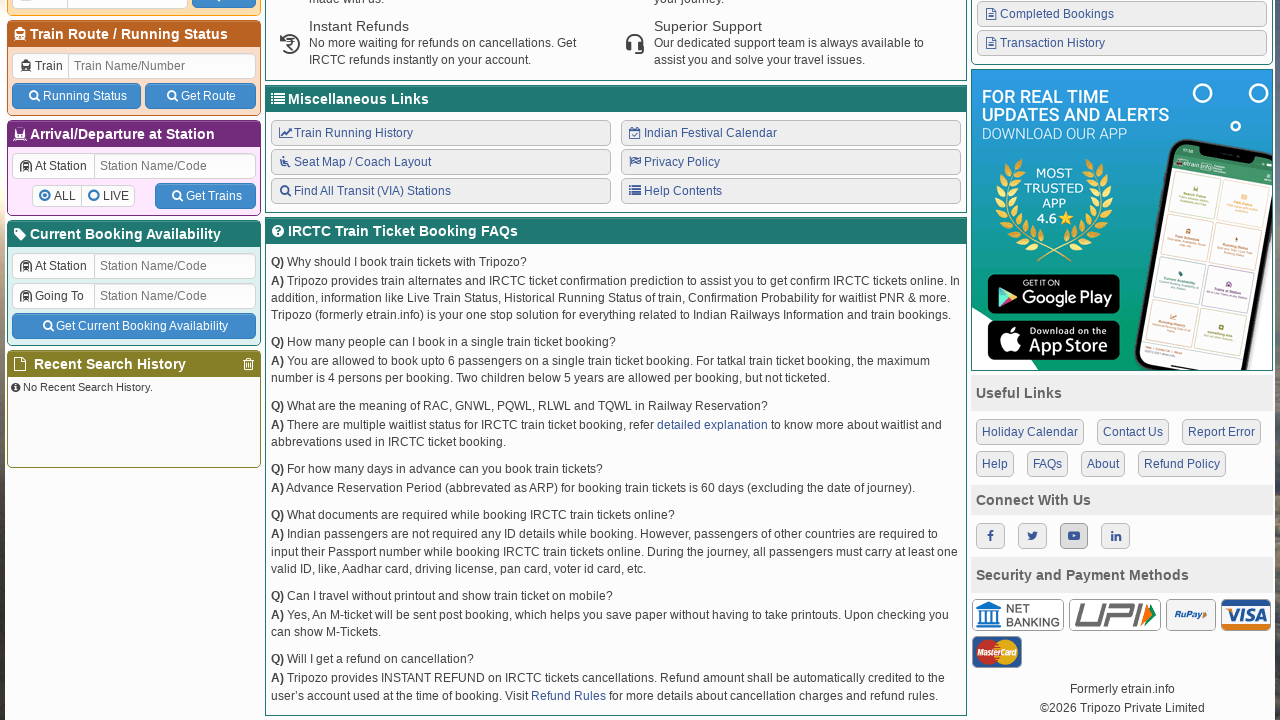

Verified original page URL: https://etrain.info/in
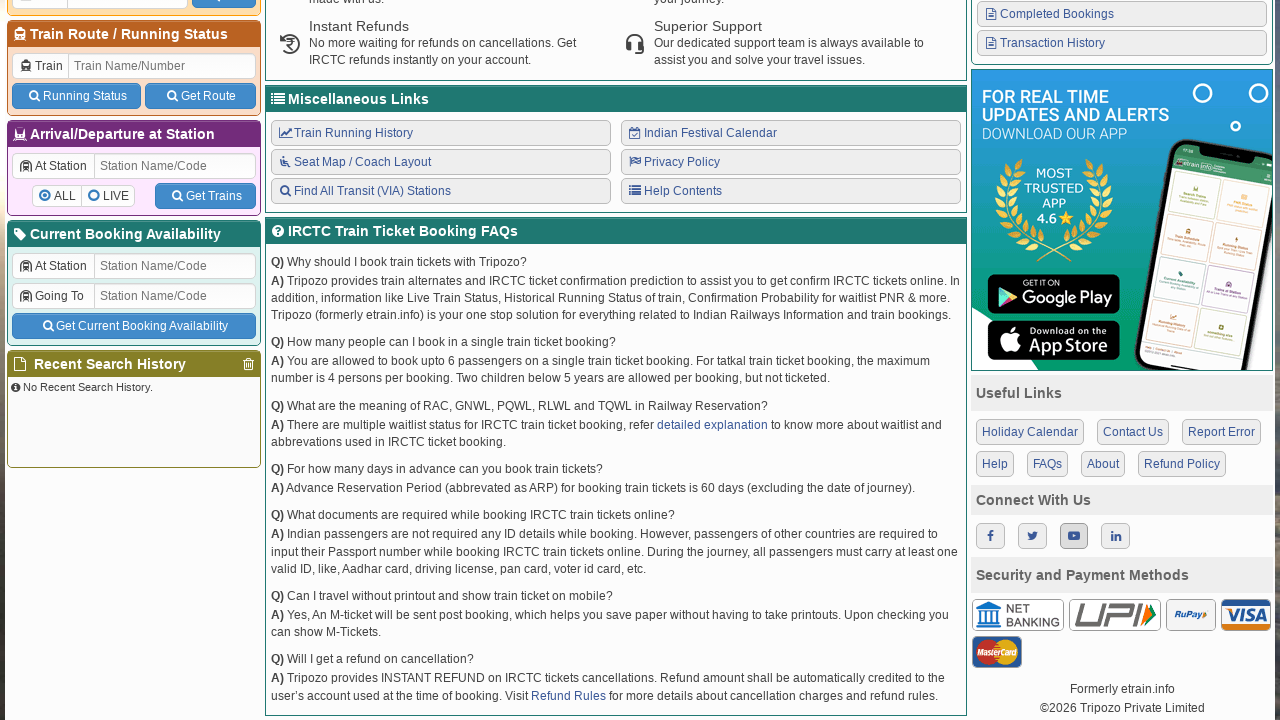

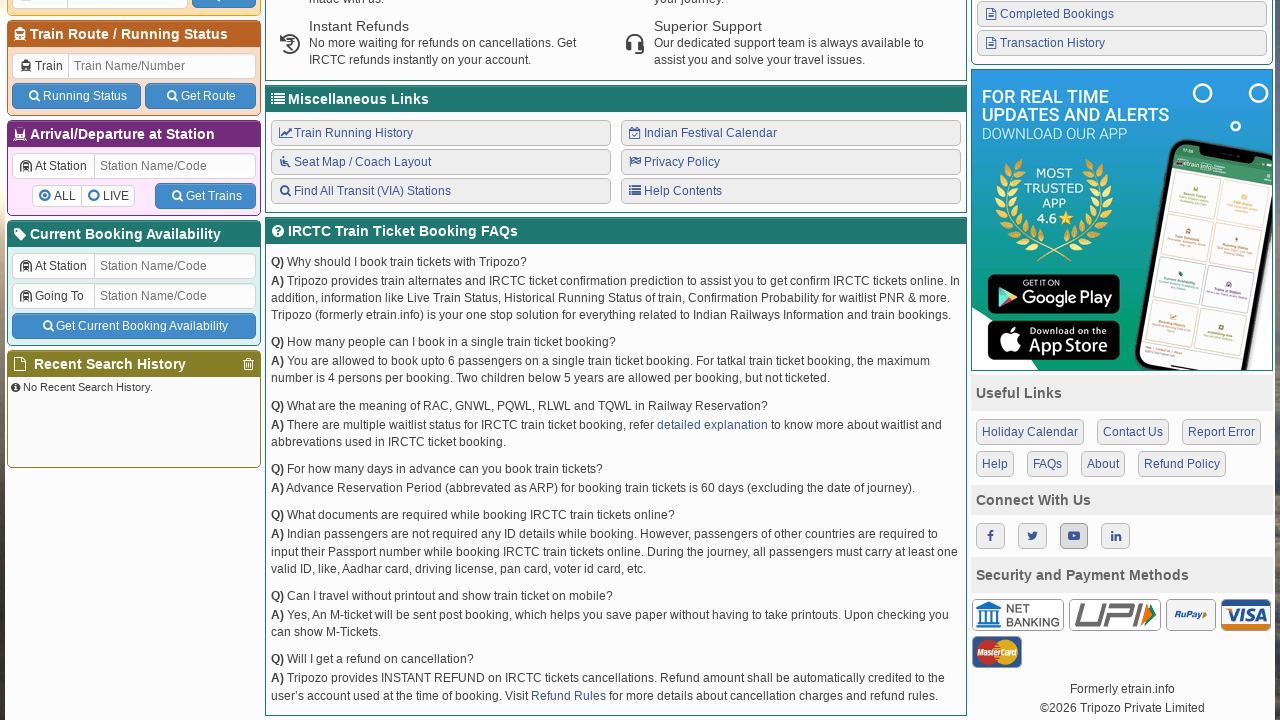